Tests JavaScript alert with input box by clicking the prompt button, entering text into the alert's input field, and accepting it

Starting URL: https://the-internet.herokuapp.com/javascript_alerts

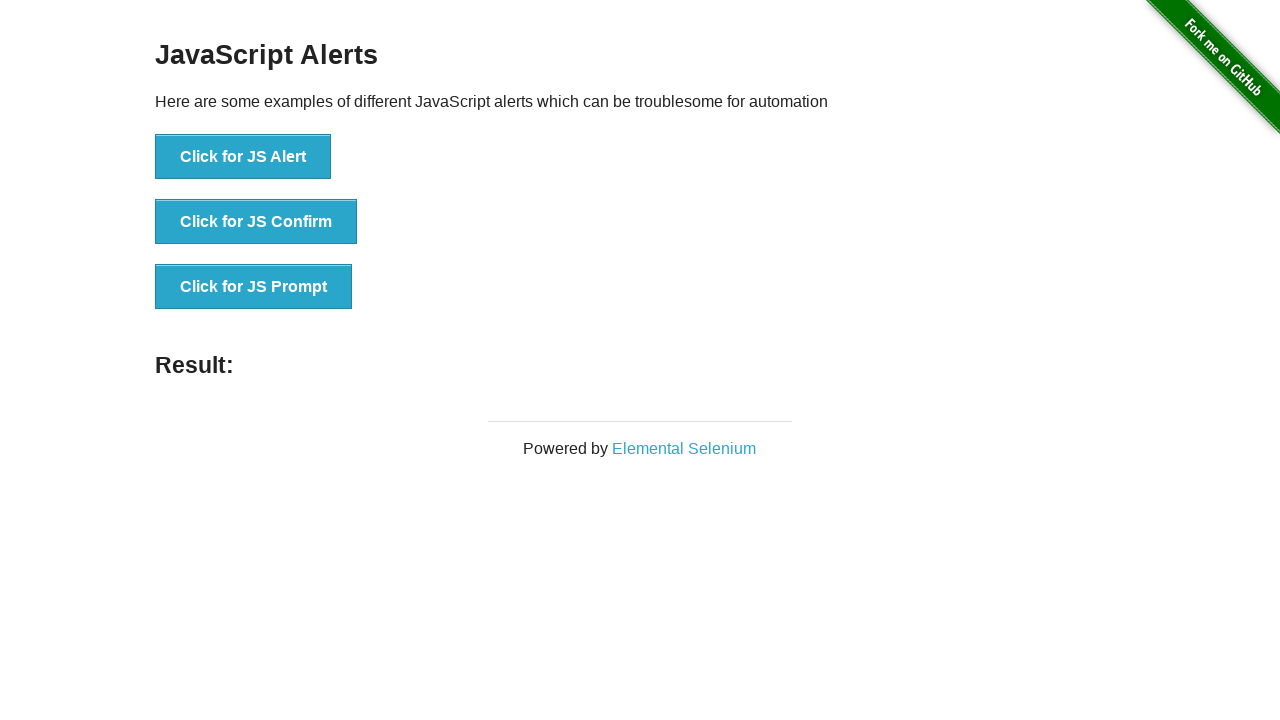

Clicked the prompt button to trigger JavaScript alert at (254, 287) on xpath=//button[normalize-space()='Click for JS Prompt']
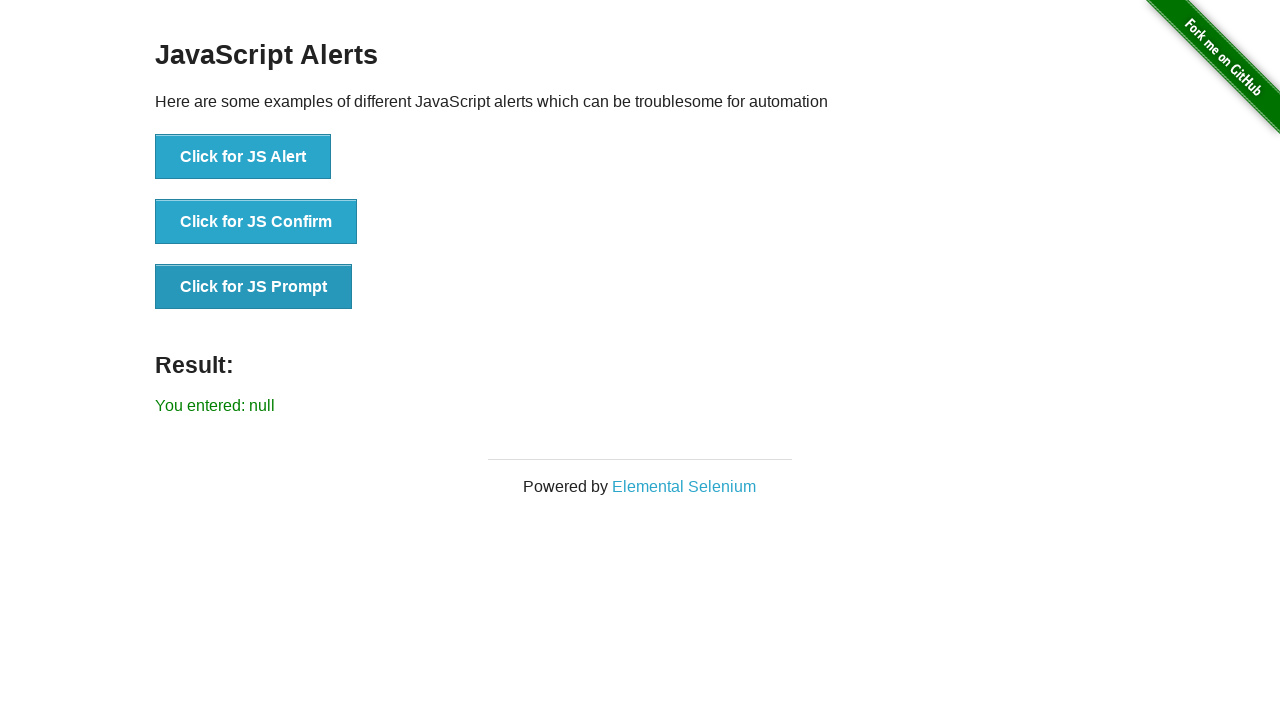

Set up dialog handler to accept prompt with text 'welcome to alert'
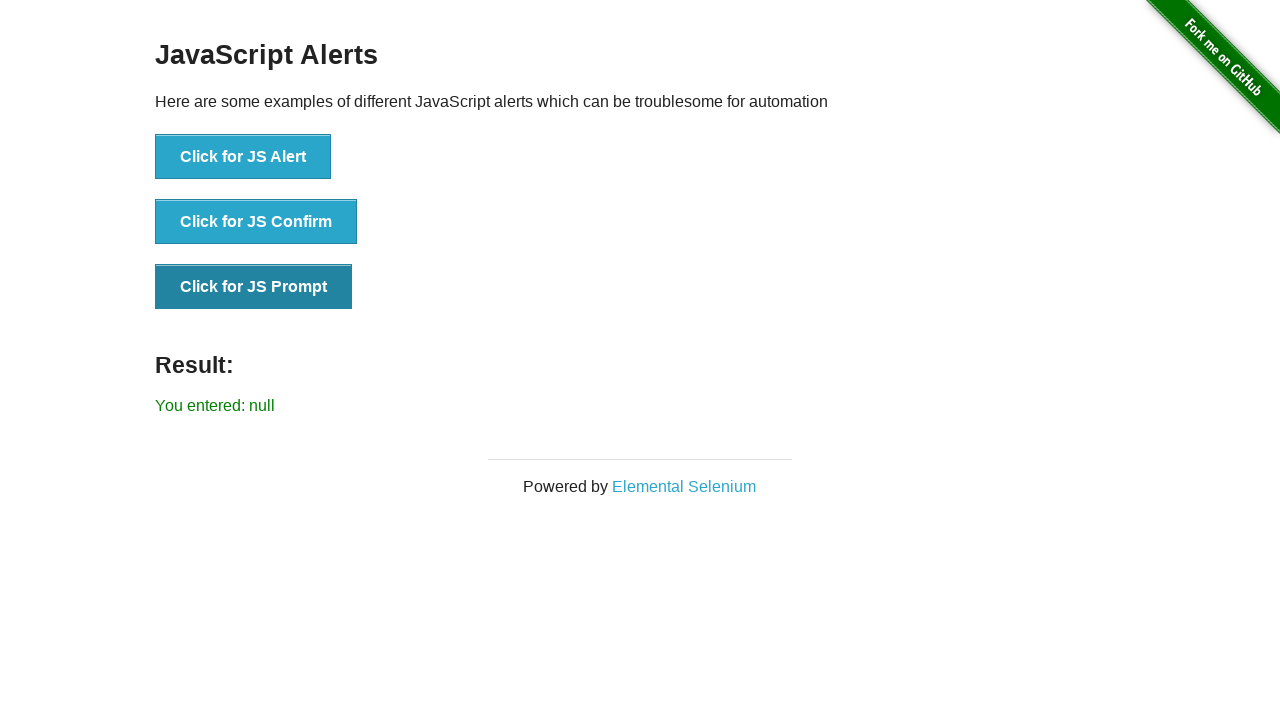

Registered dialog event listener
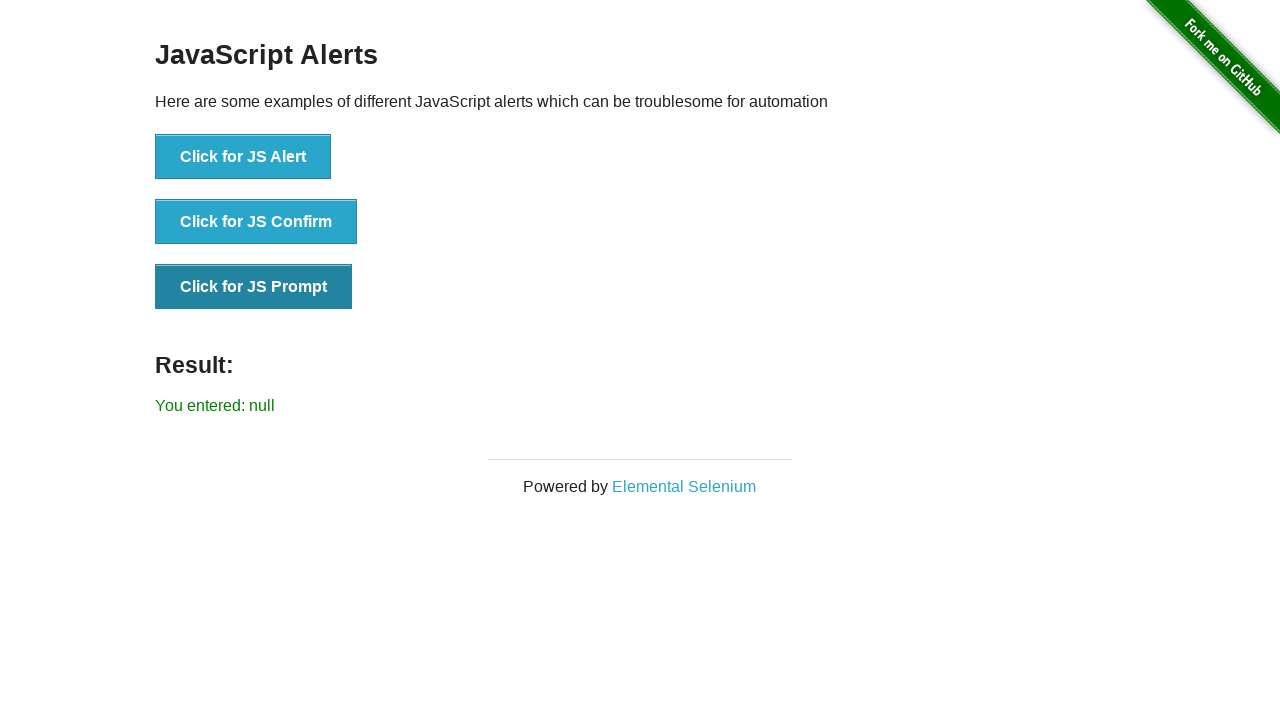

Clicked the prompt button again to trigger the dialog with handler ready at (254, 287) on xpath=//button[normalize-space()='Click for JS Prompt']
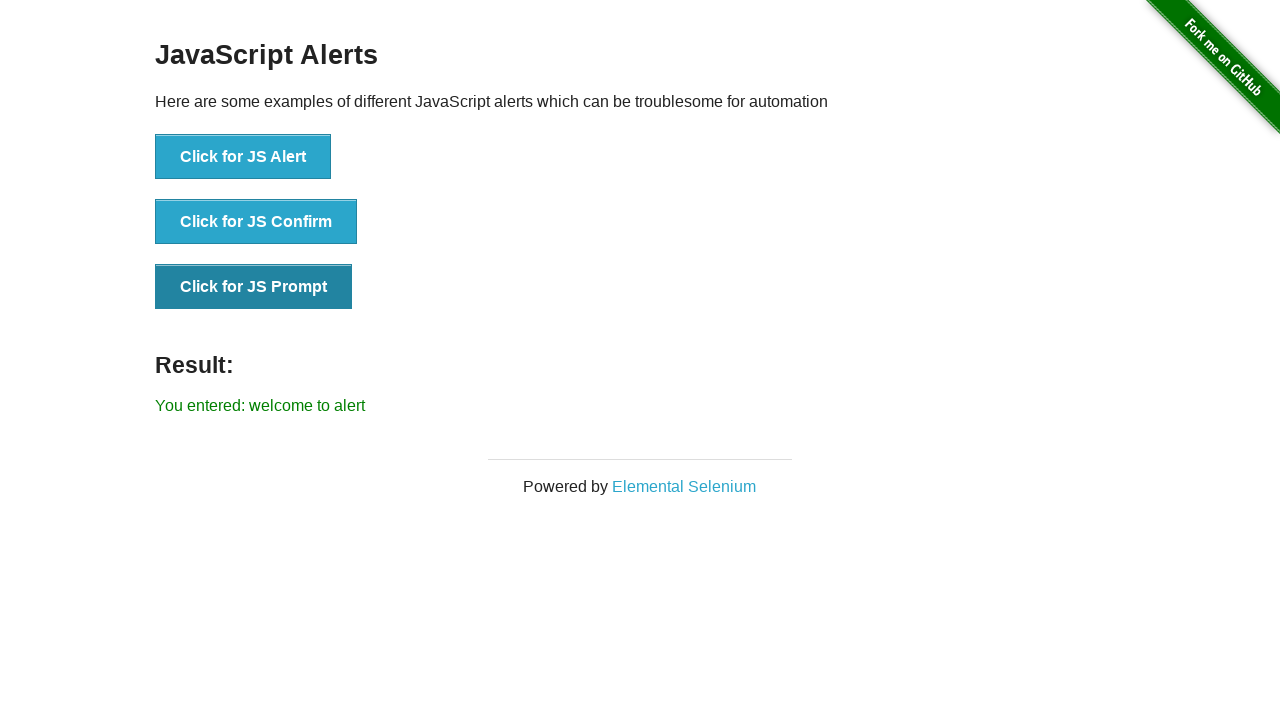

Result element appeared on the page
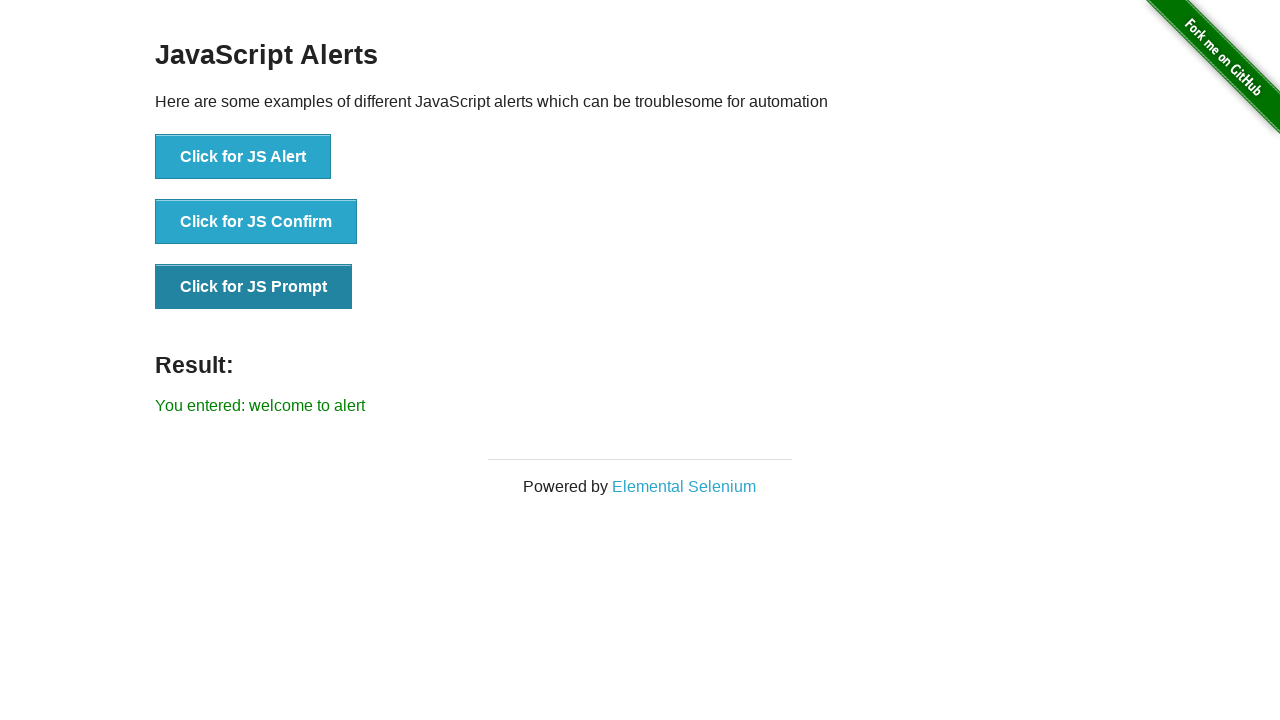

Retrieved result text: 'You entered: welcome to alert'
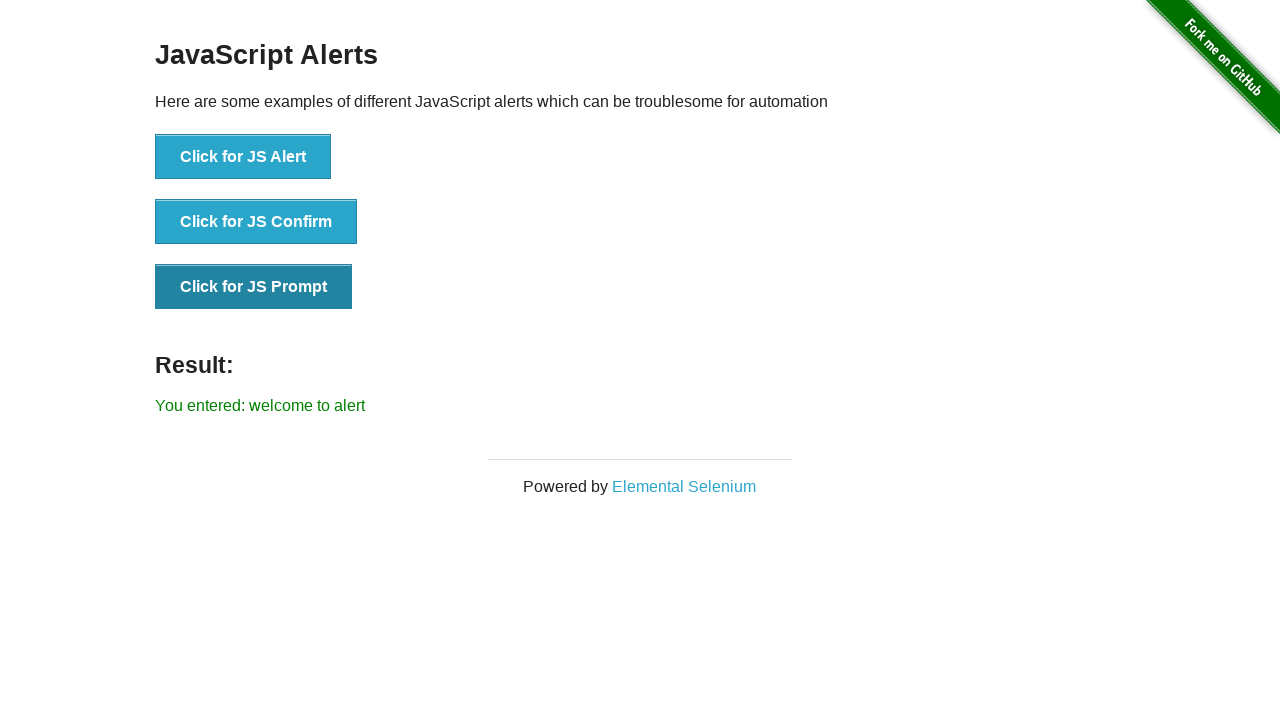

Assertion passed: result text matches expected value 'You entered: welcome to alert'
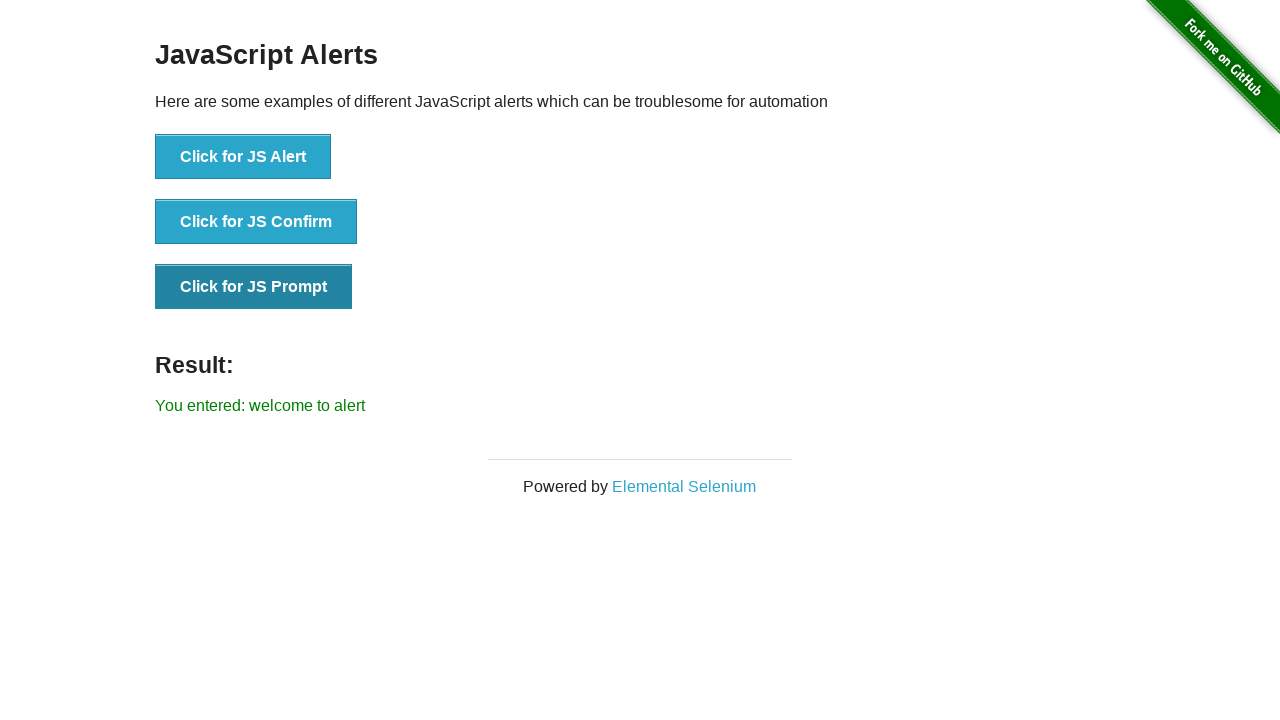

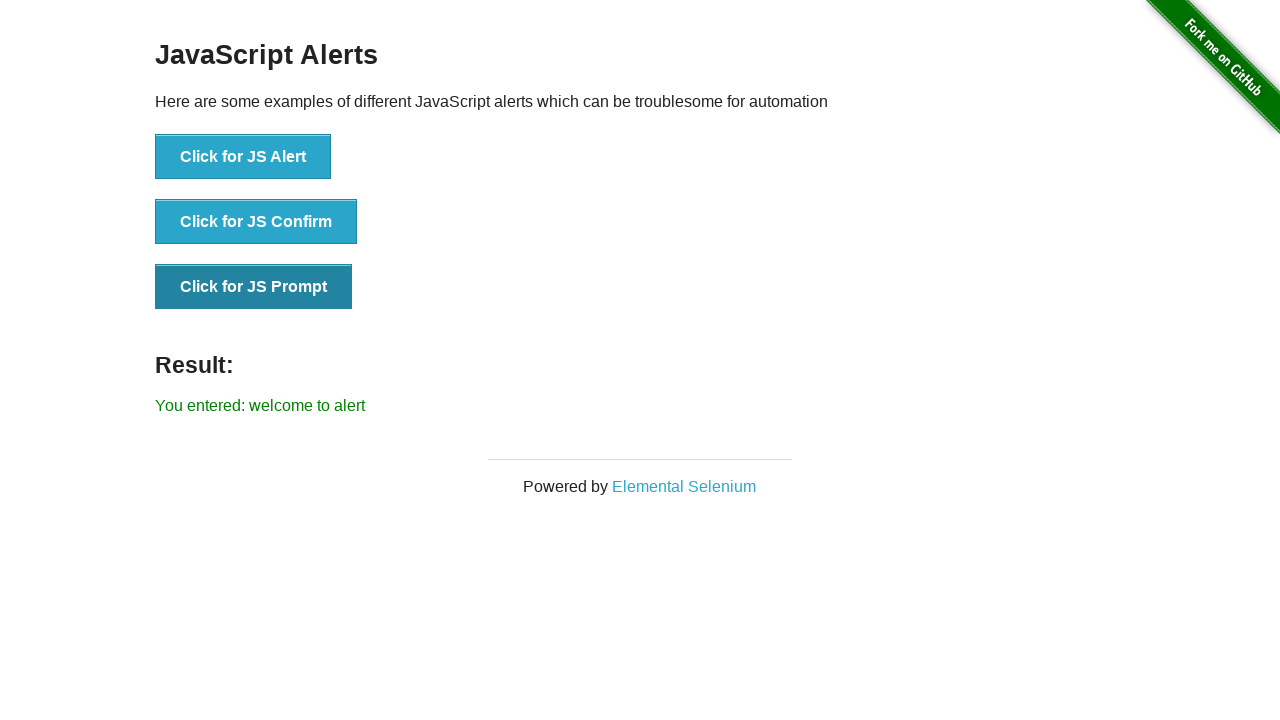